Tests navigation on Nykaa website by hovering over the brands menu and clicking on L'Oreal Paris brand link, then verifies the page title contains the brand name

Starting URL: https://www.nykaa.com/

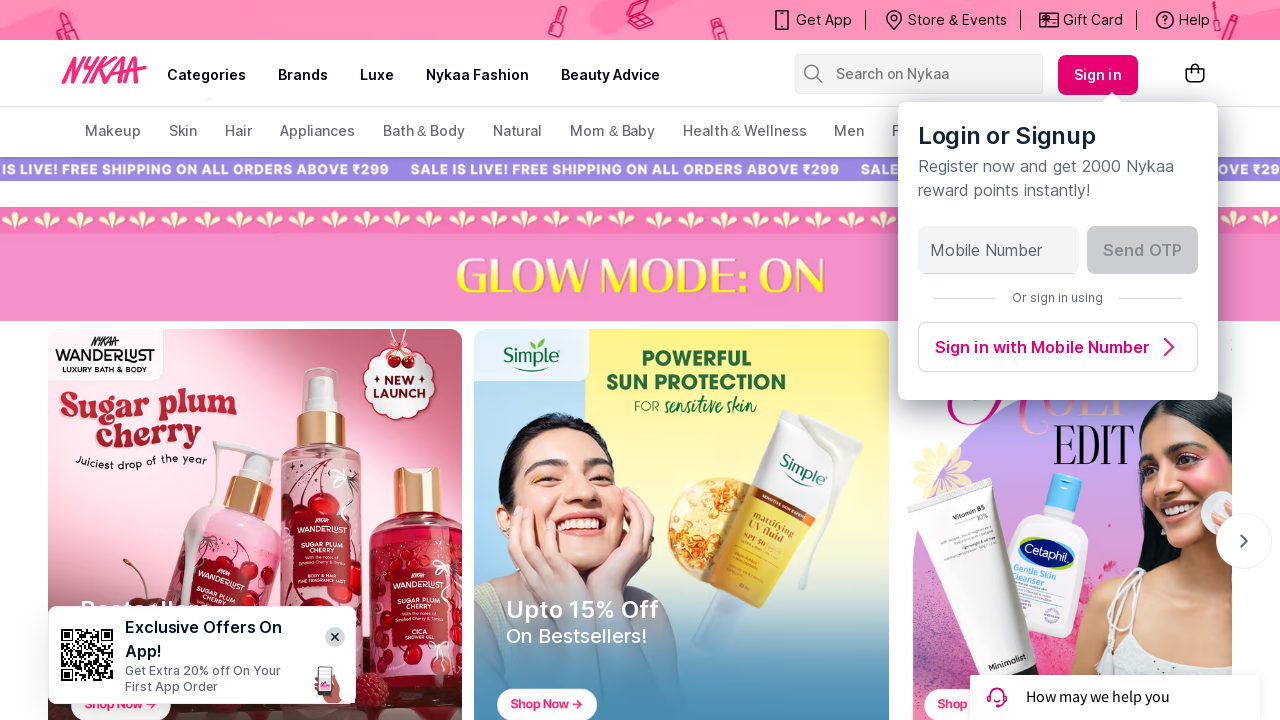

Hovered over brands menu item at (303, 75) on xpath=//a[text()='brands']
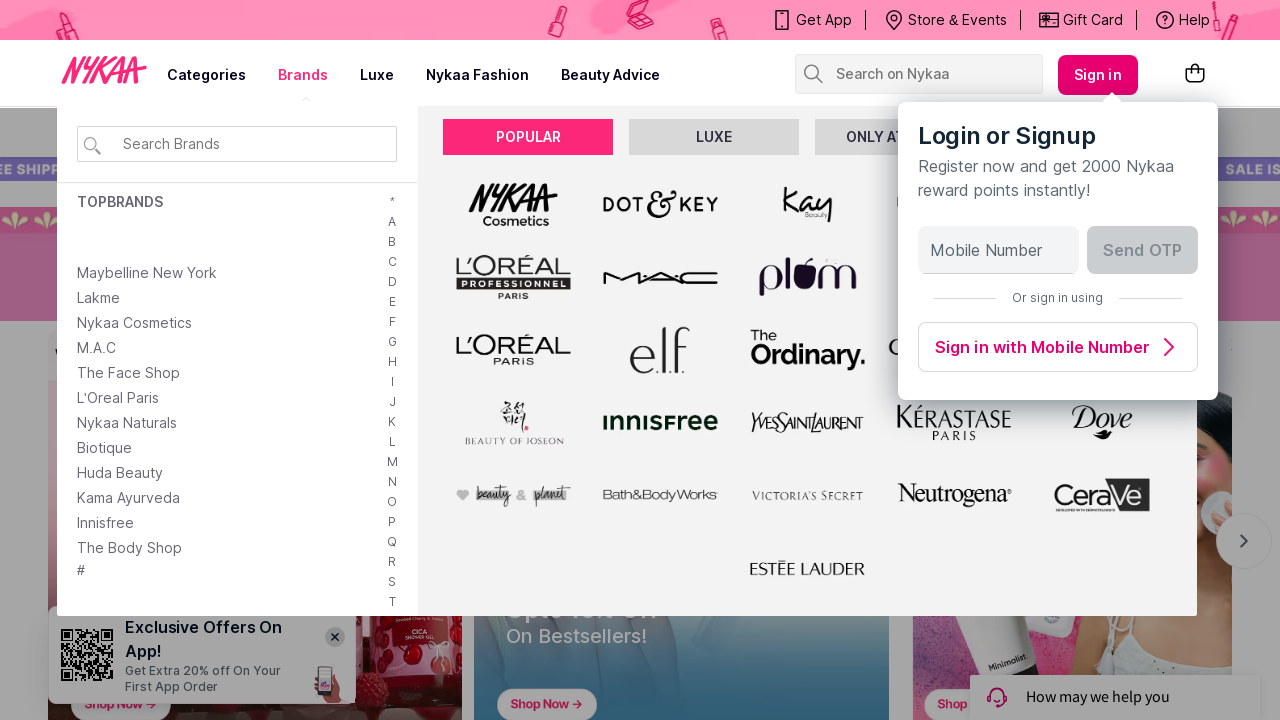

Clicked on L'Oreal Paris brand link at (118, 398) on text=L'Oreal Paris
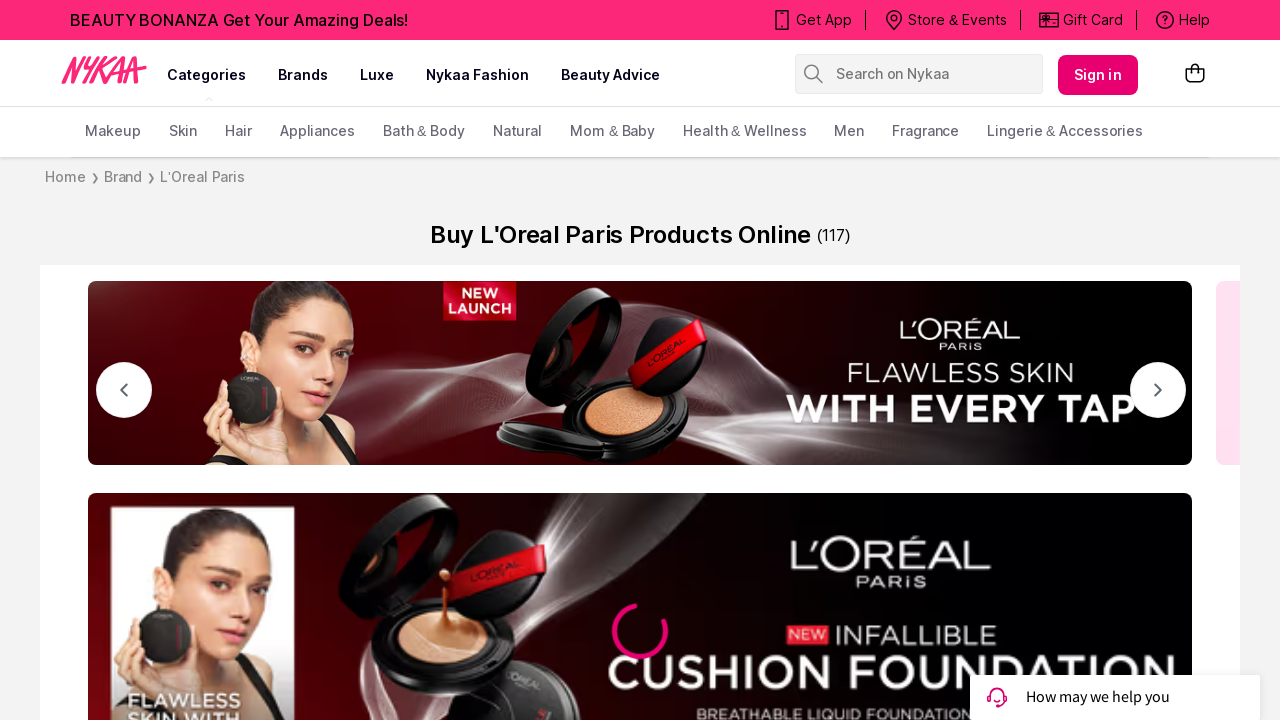

Page loaded and DOM content ready
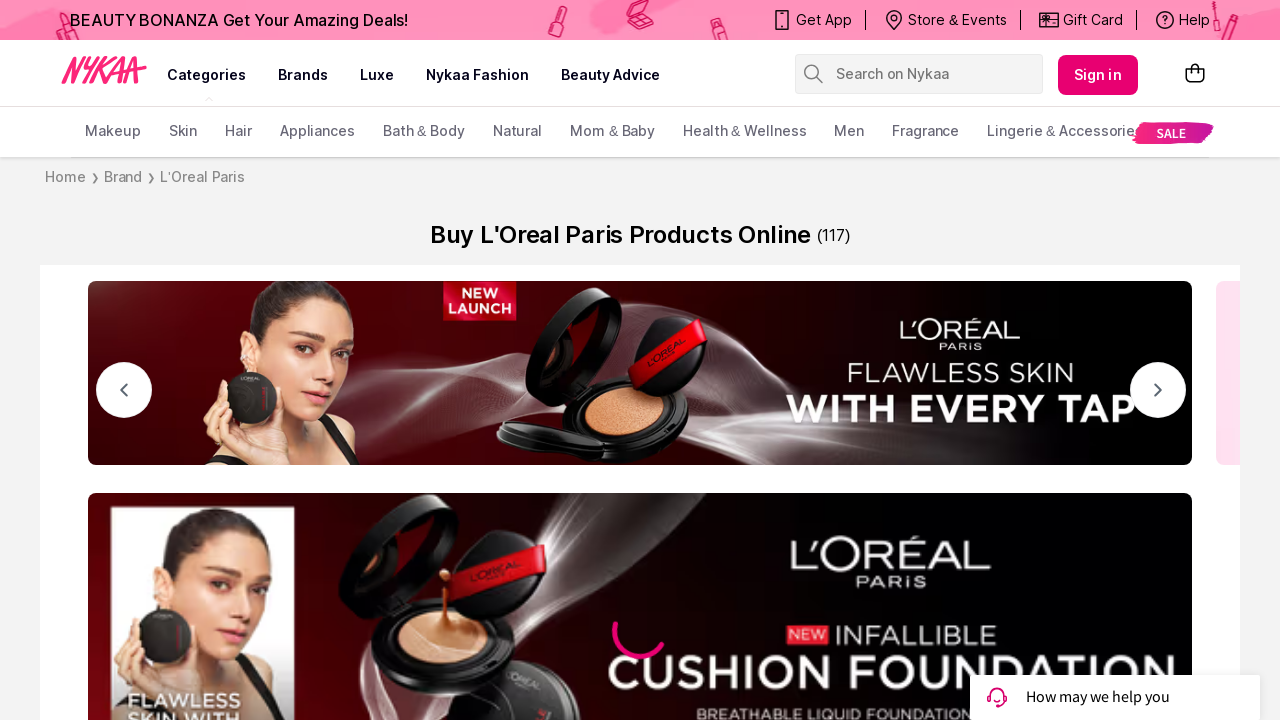

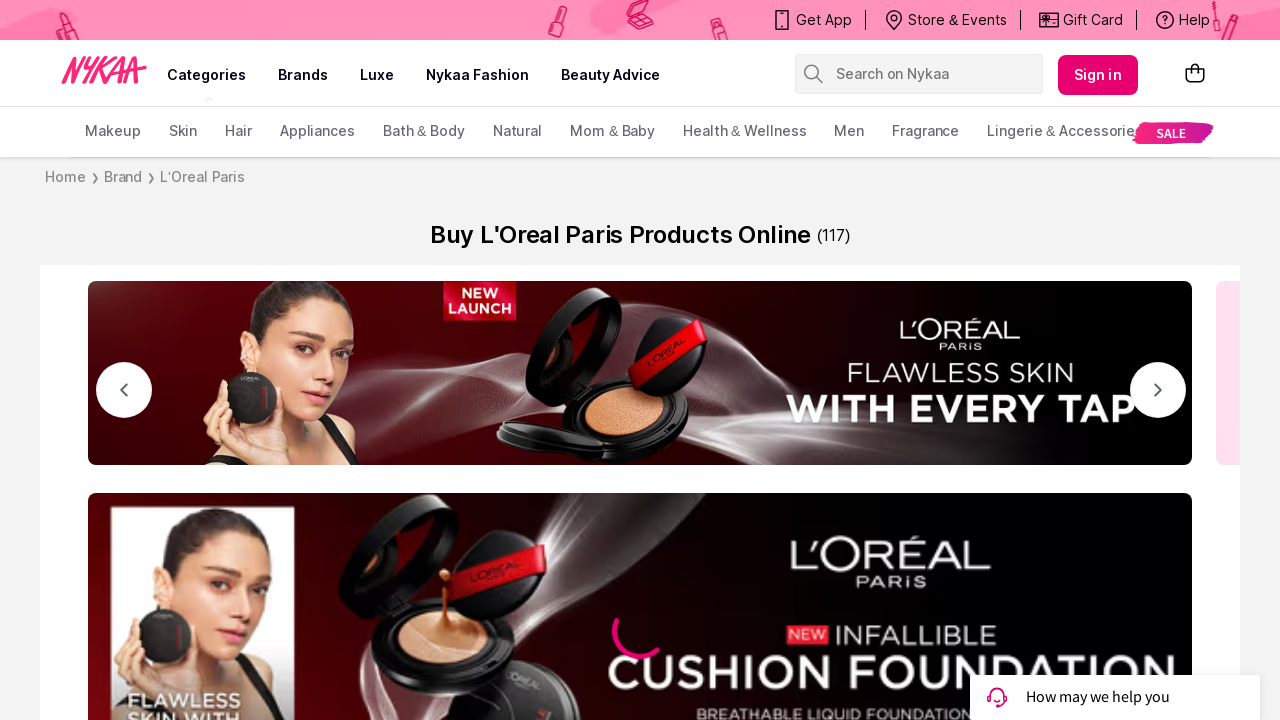